Tests opening a new browser window and navigating to a different URL (jQuery UI) while maintaining multiple windows.

Starting URL: https://demo.nopcommerce.com/

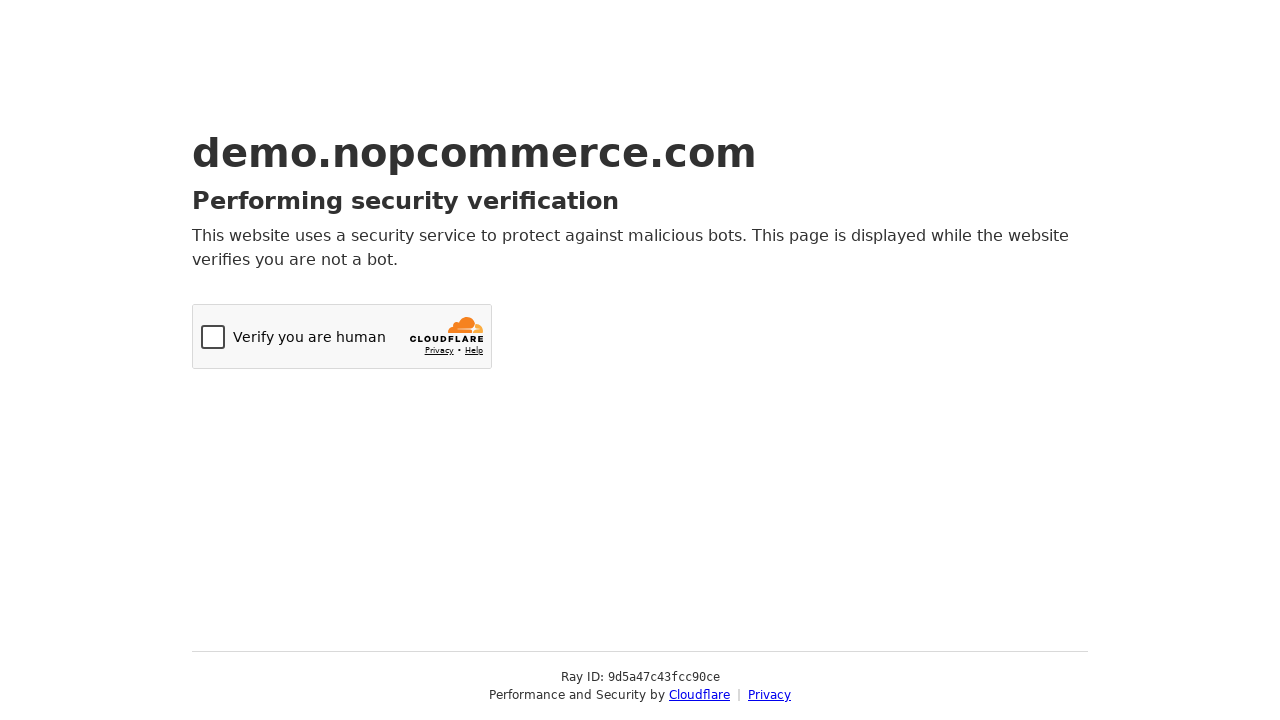

Waited for nopcommerce demo page to load (domcontentloaded)
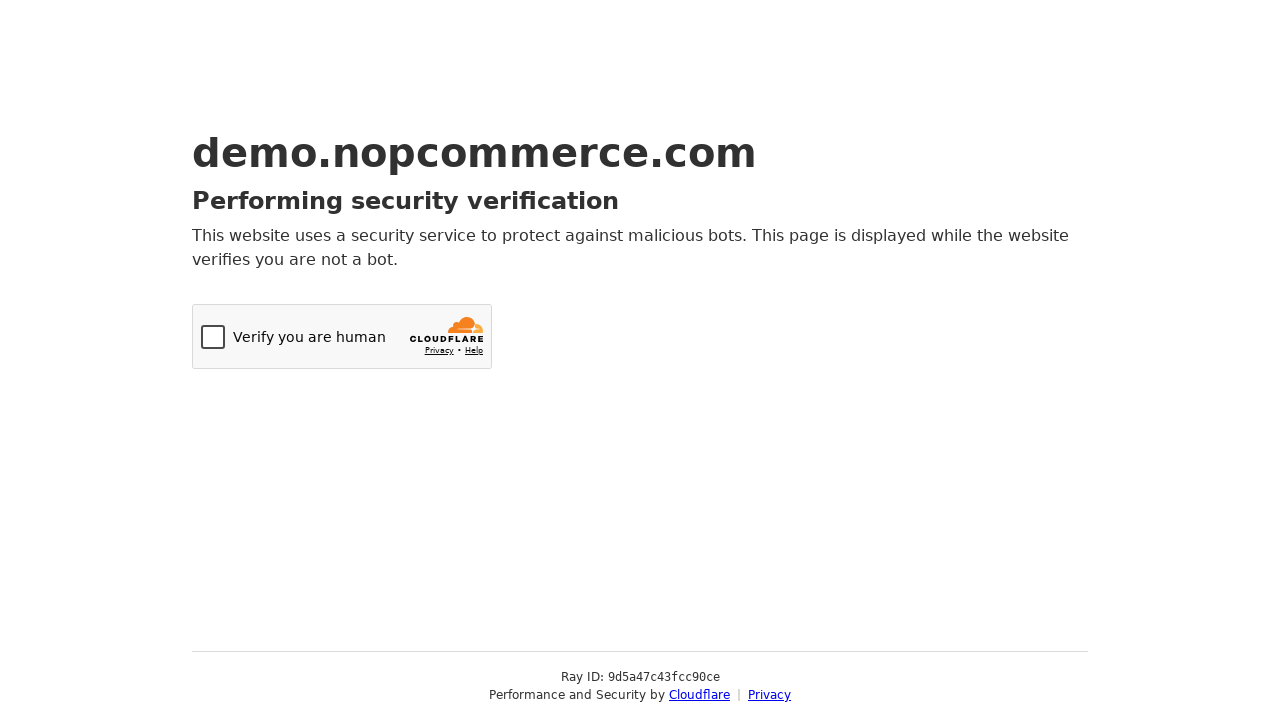

Opened a new browser window/tab
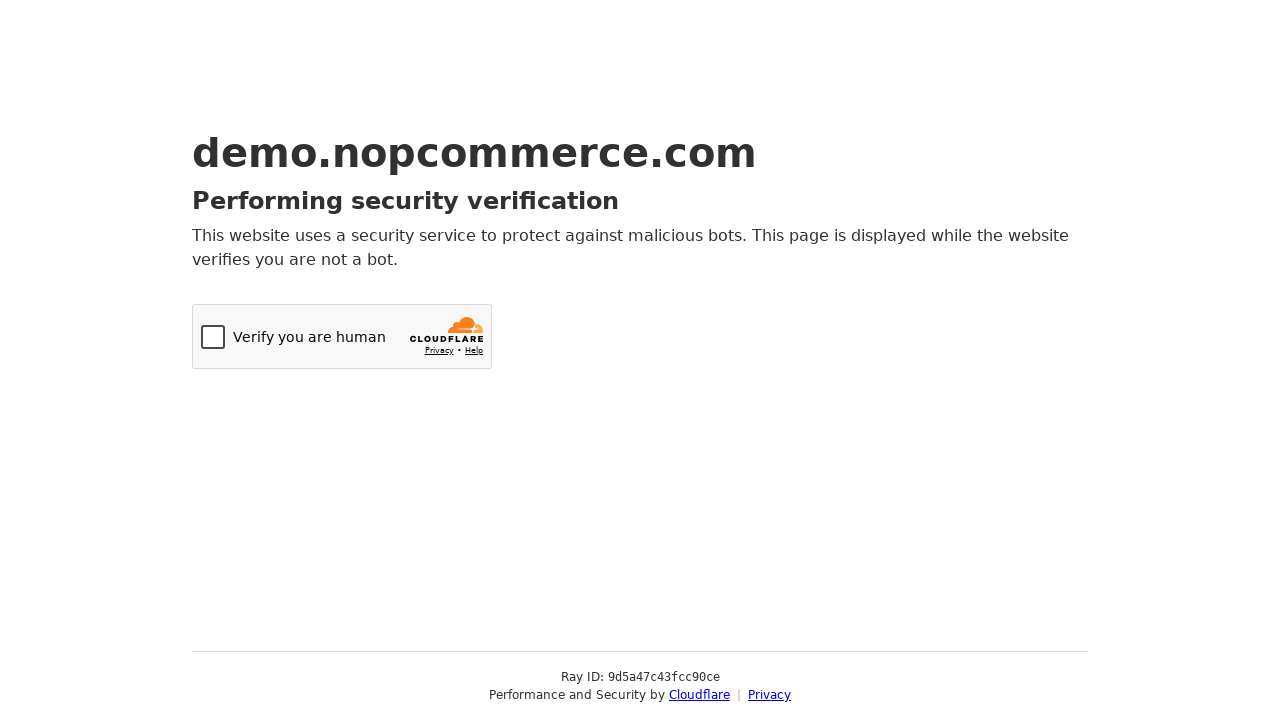

Navigated new window to jQuery UI (https://jqueryui.com/)
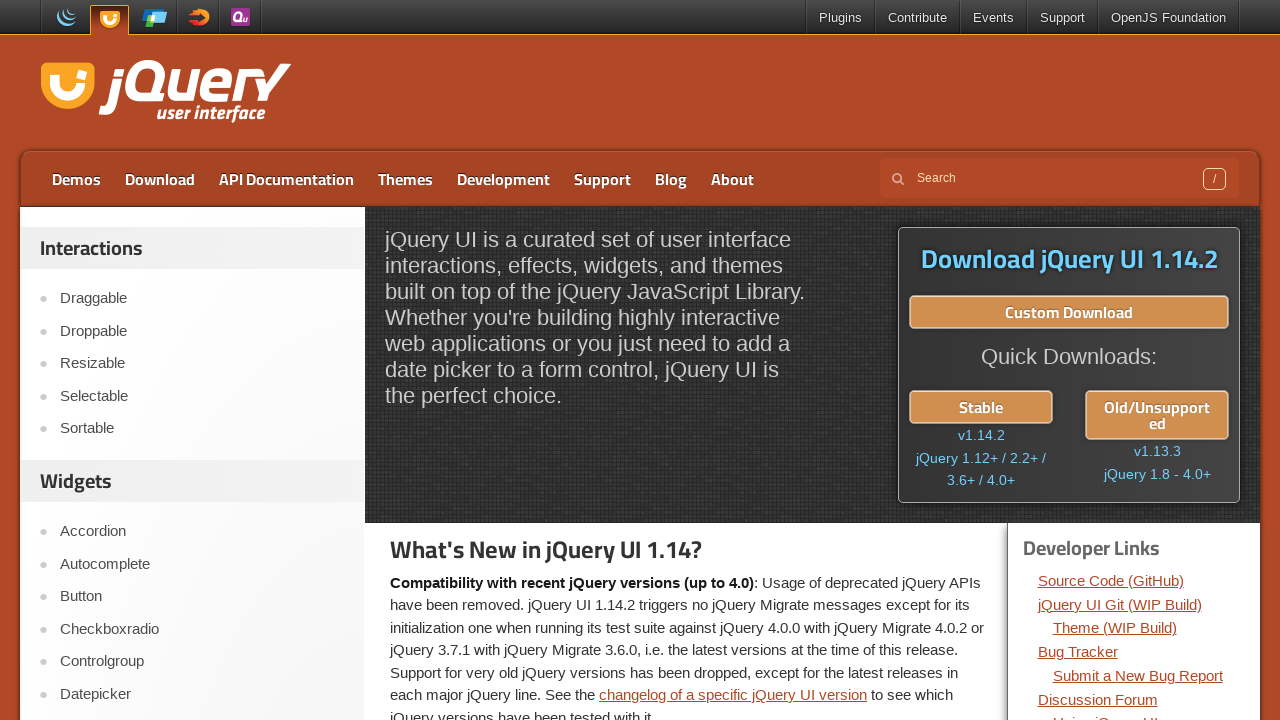

Waited for jQuery UI page to load (domcontentloaded)
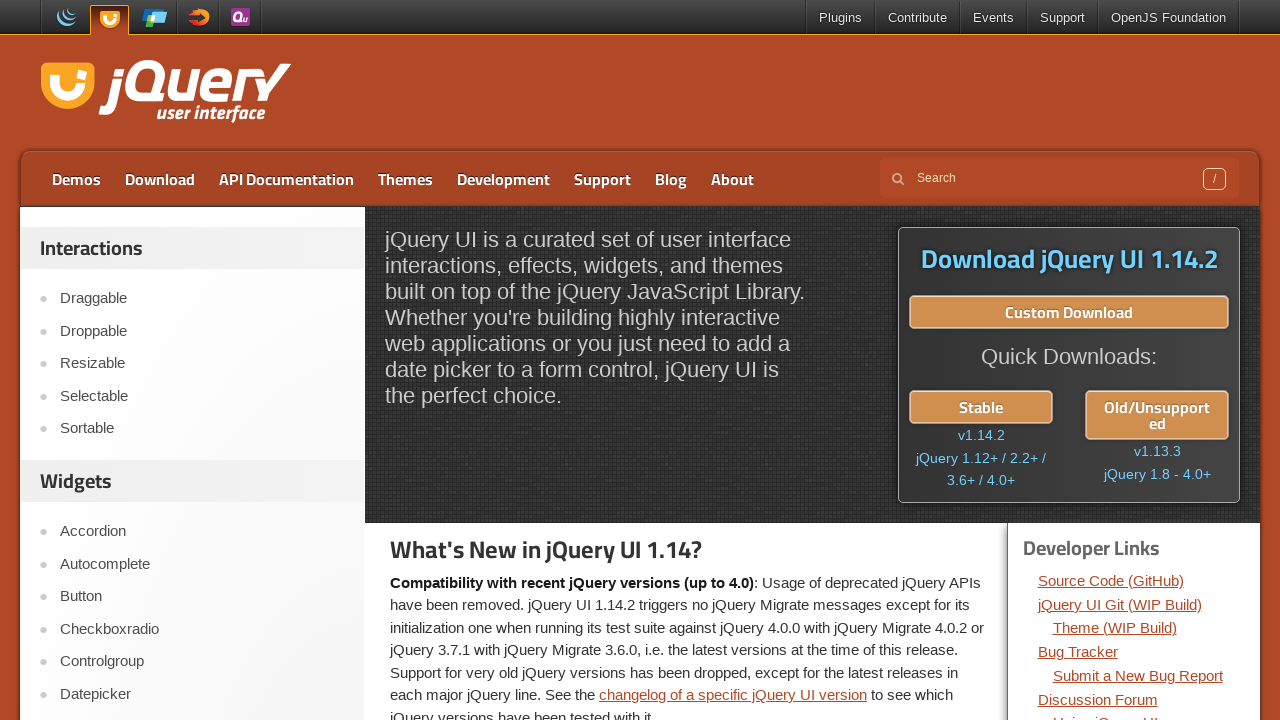

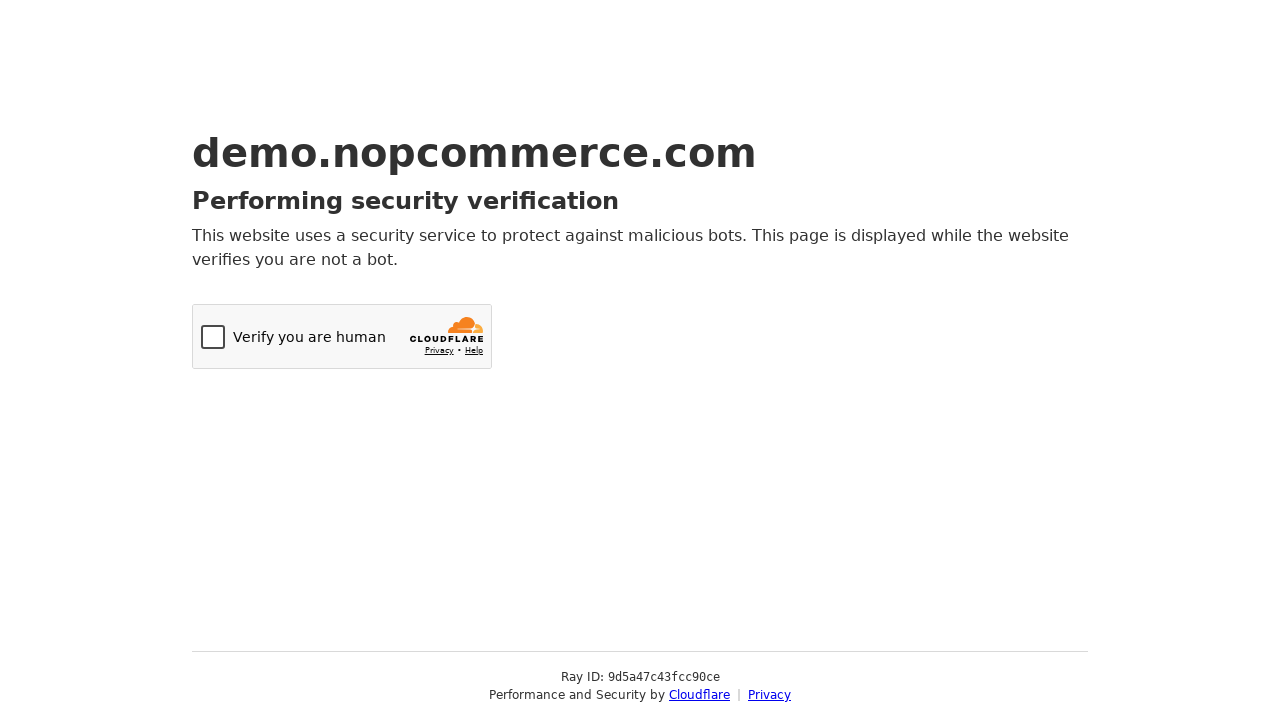